Tests unmarking todo items as complete by unchecking their checkboxes

Starting URL: https://demo.playwright.dev/todomvc

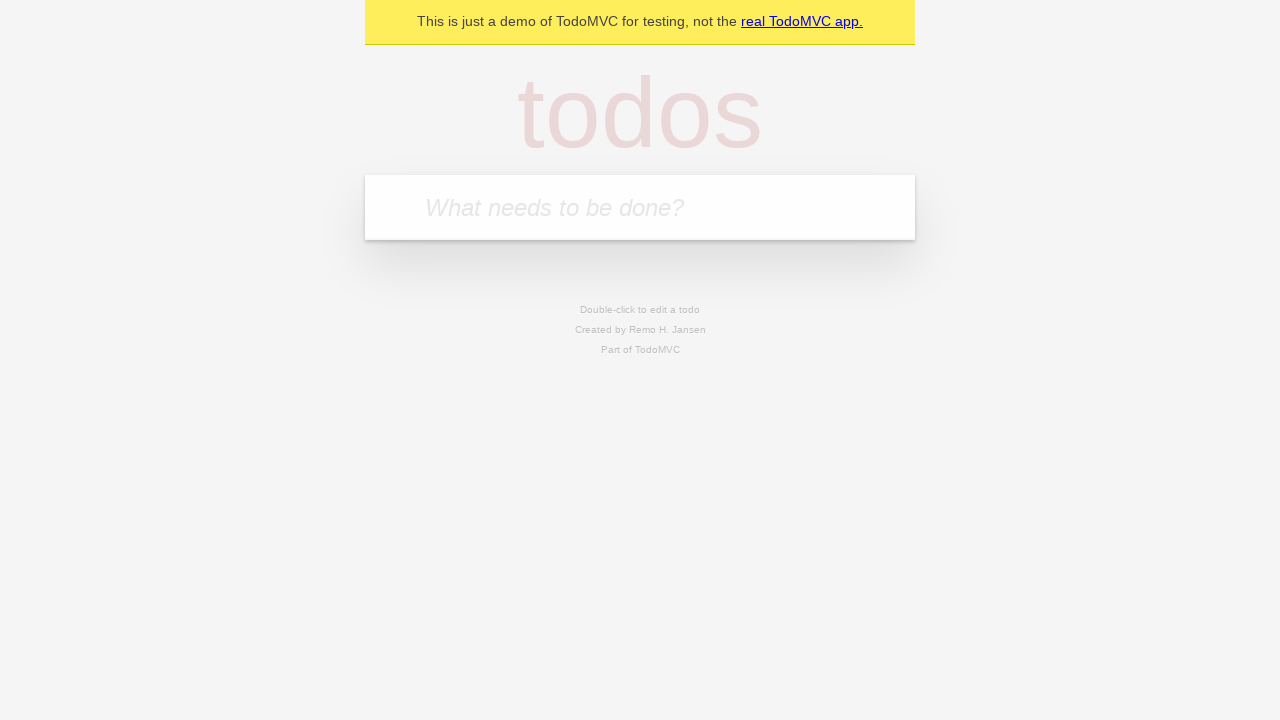

Located the 'What needs to be done?' input field
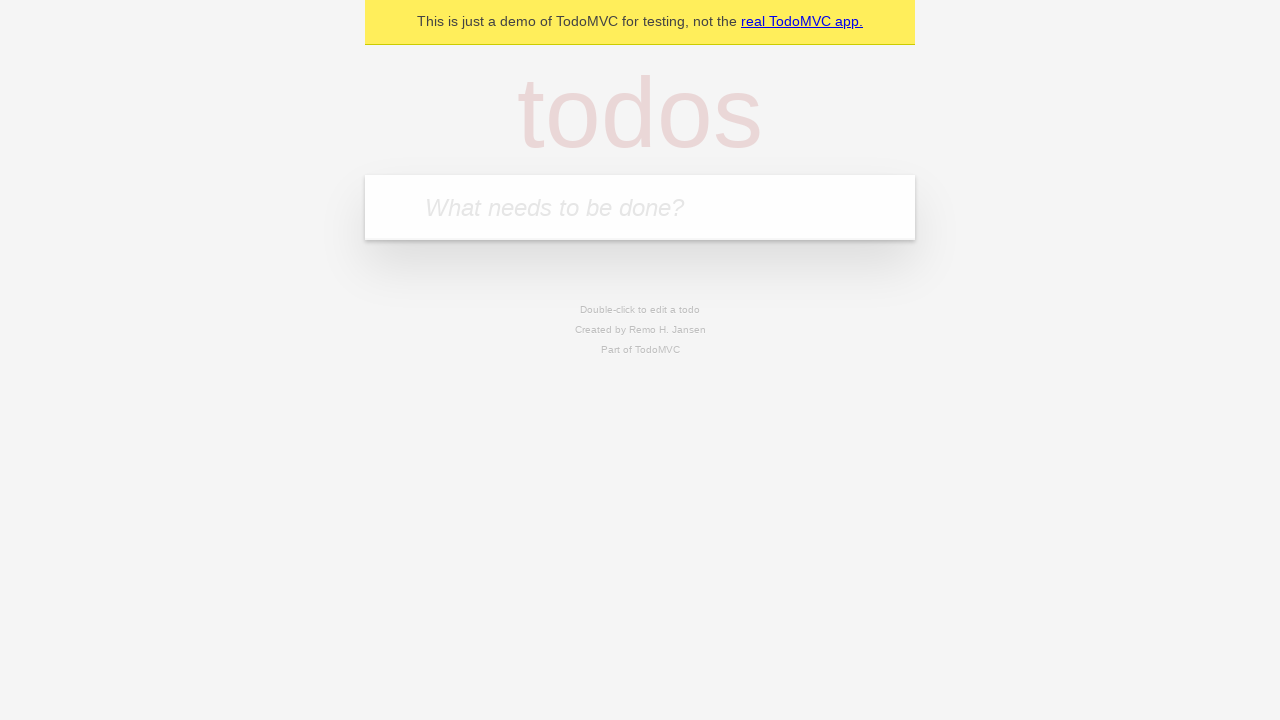

Filled todo input with 'buy some cheese' on internal:attr=[placeholder="What needs to be done?"i]
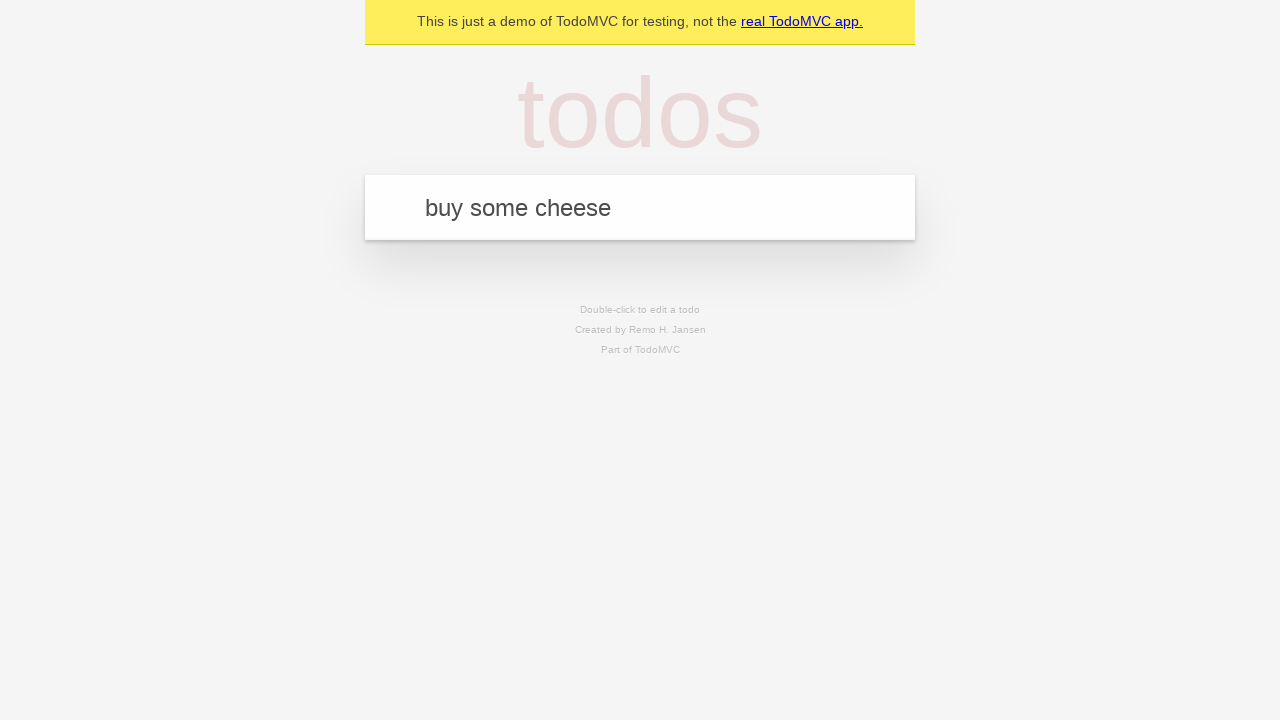

Pressed Enter to add todo item 'buy some cheese' on internal:attr=[placeholder="What needs to be done?"i]
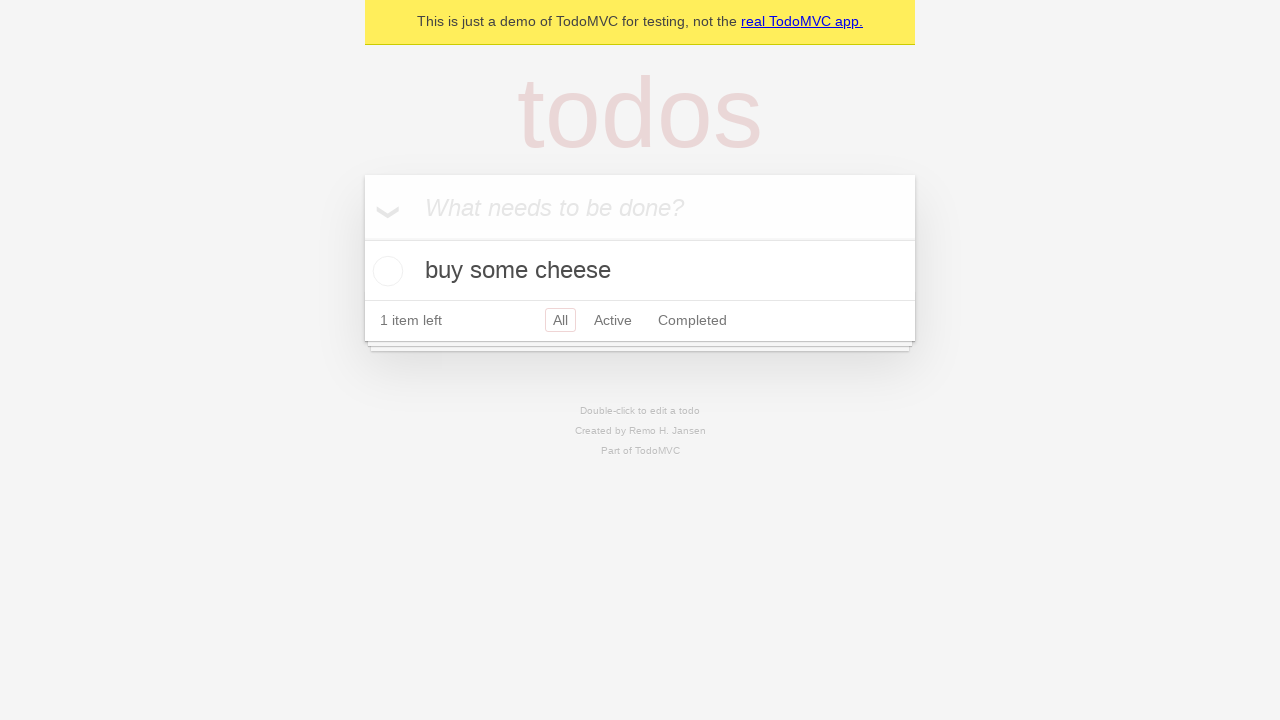

Filled todo input with 'feed the cat' on internal:attr=[placeholder="What needs to be done?"i]
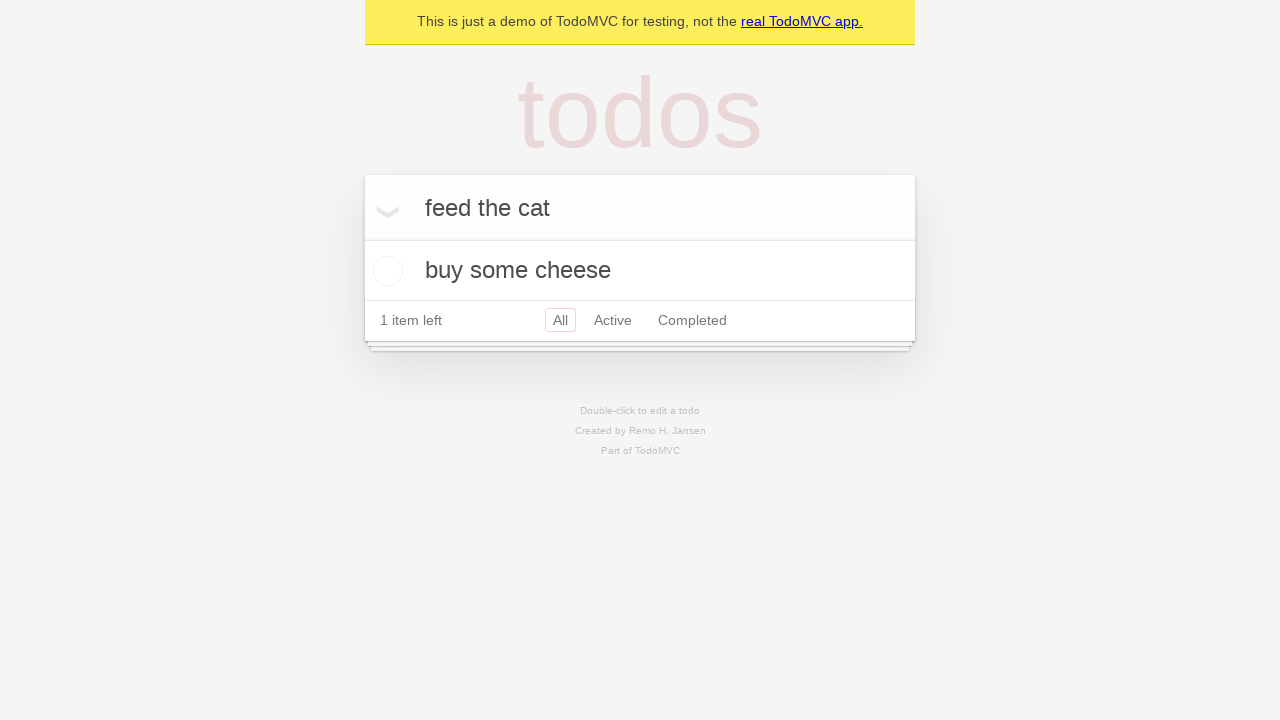

Pressed Enter to add todo item 'feed the cat' on internal:attr=[placeholder="What needs to be done?"i]
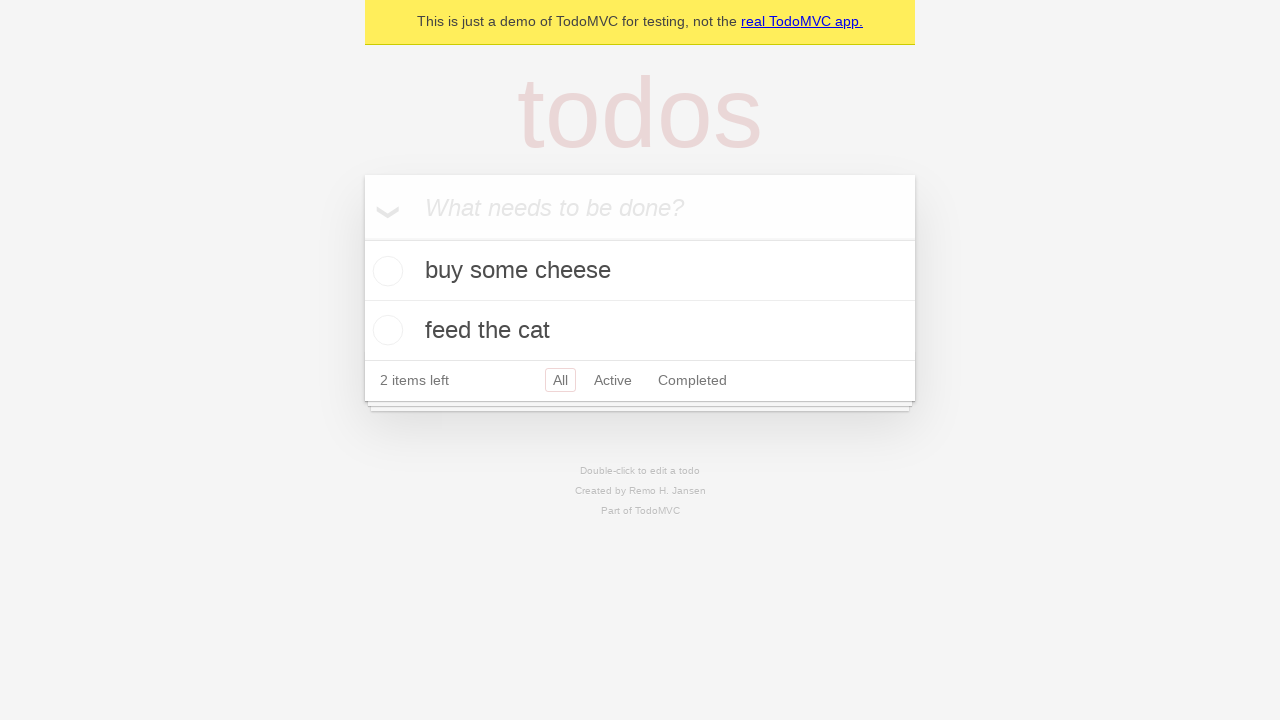

Waited for second todo item to appear
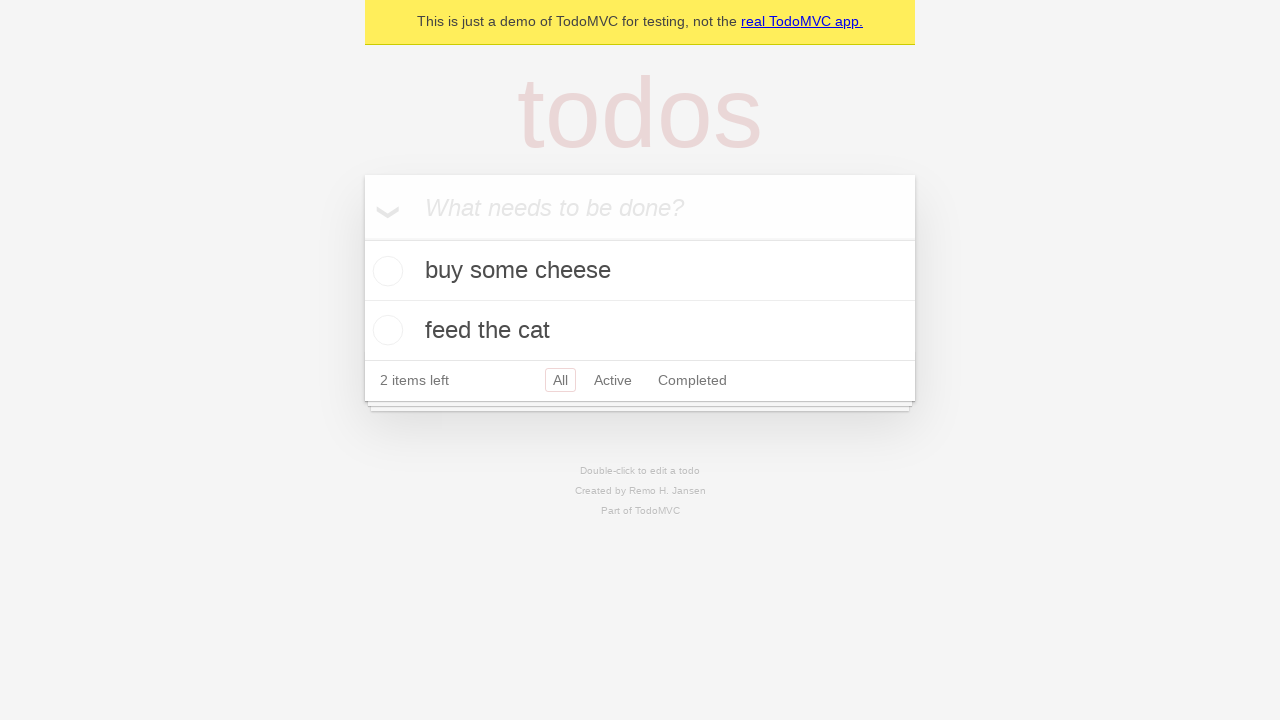

Located the first todo item
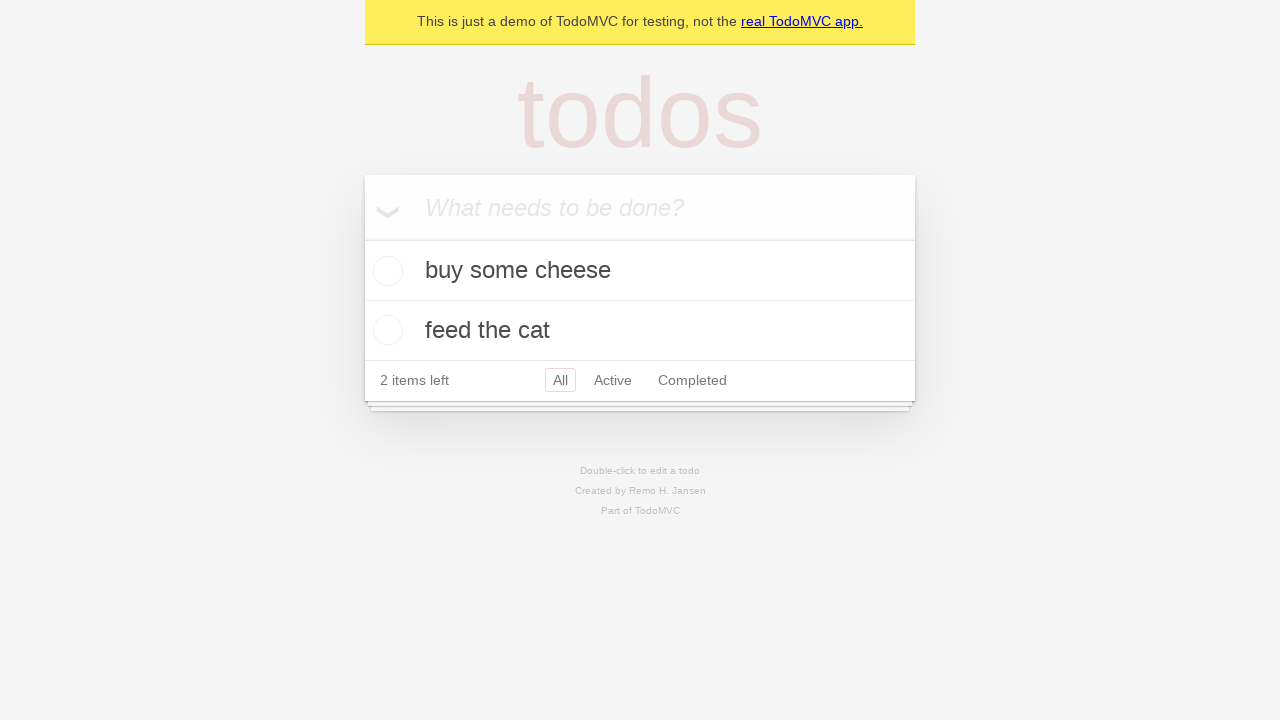

Located the checkbox for the first todo item
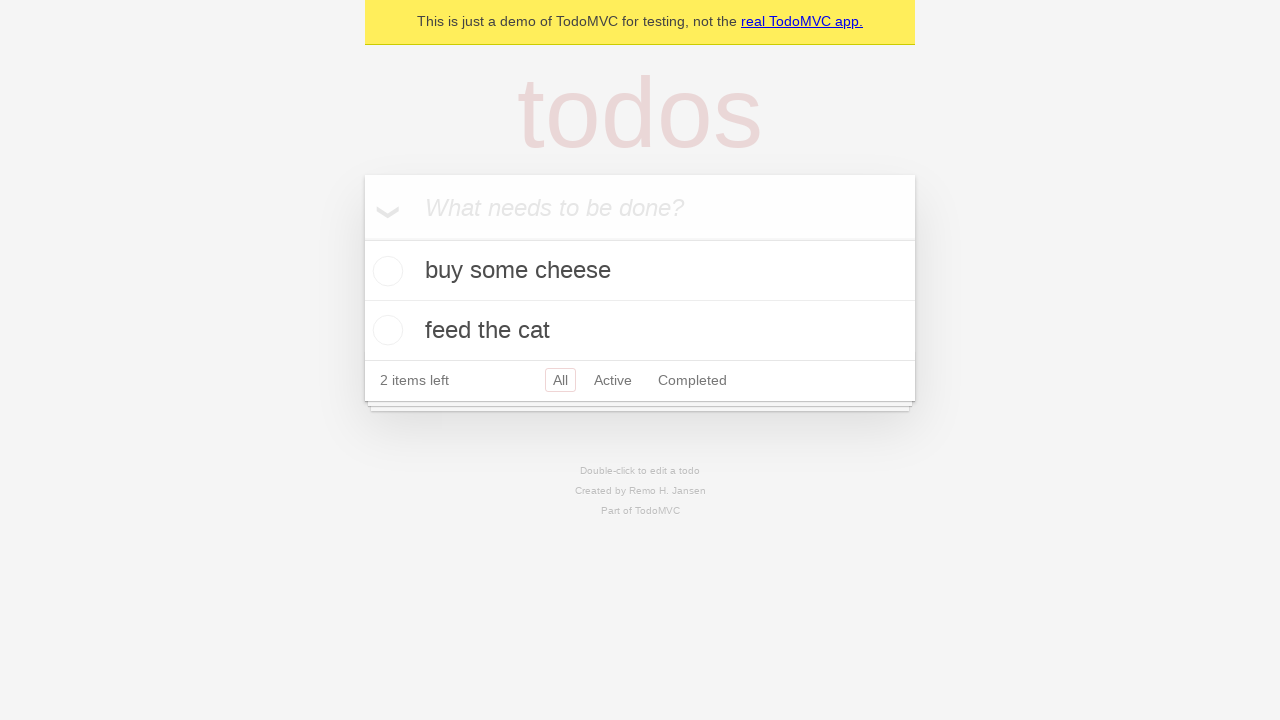

Checked the first todo item's checkbox at (385, 271) on internal:testid=[data-testid="todo-item"s] >> nth=0 >> internal:role=checkbox
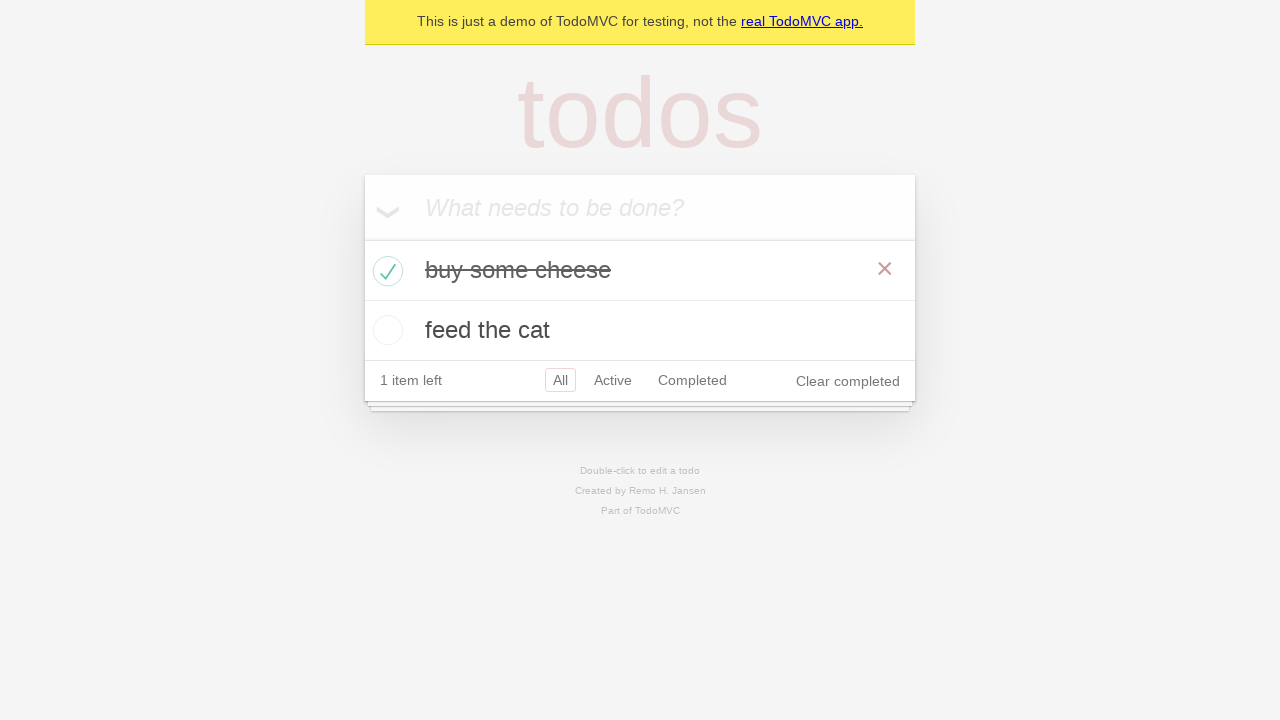

Unchecked the first todo item's checkbox to mark it as incomplete at (385, 271) on internal:testid=[data-testid="todo-item"s] >> nth=0 >> internal:role=checkbox
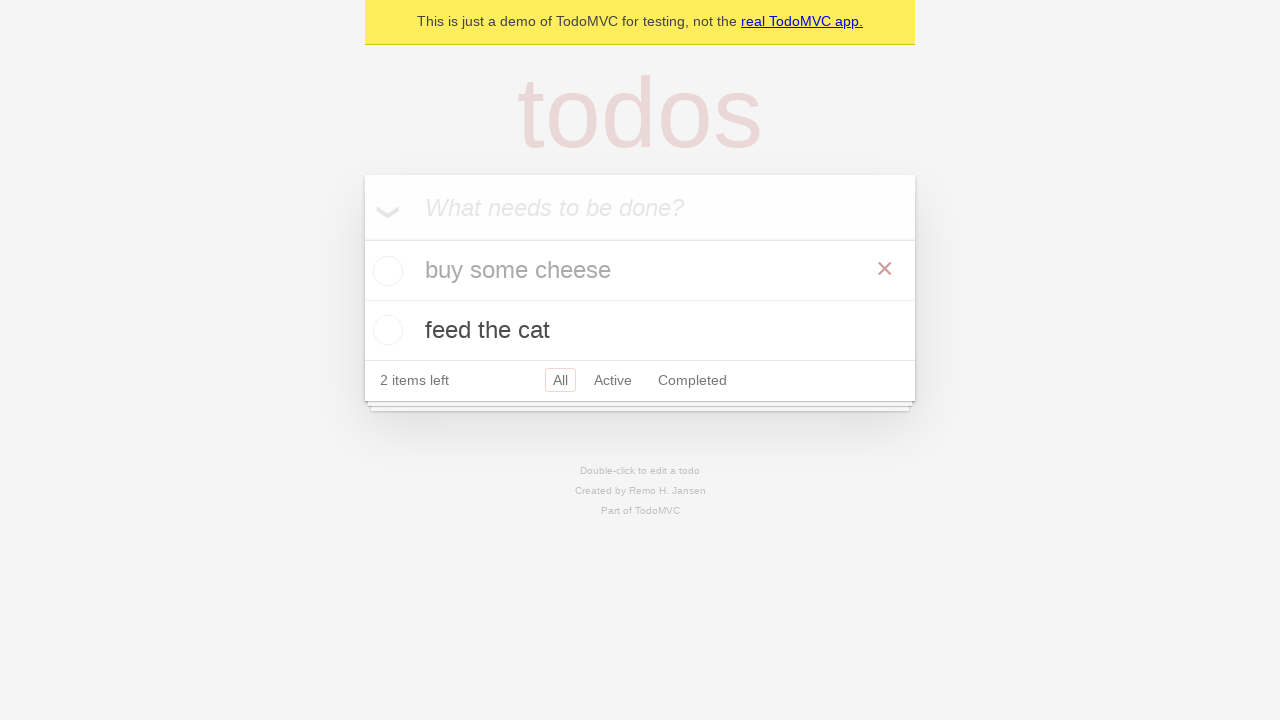

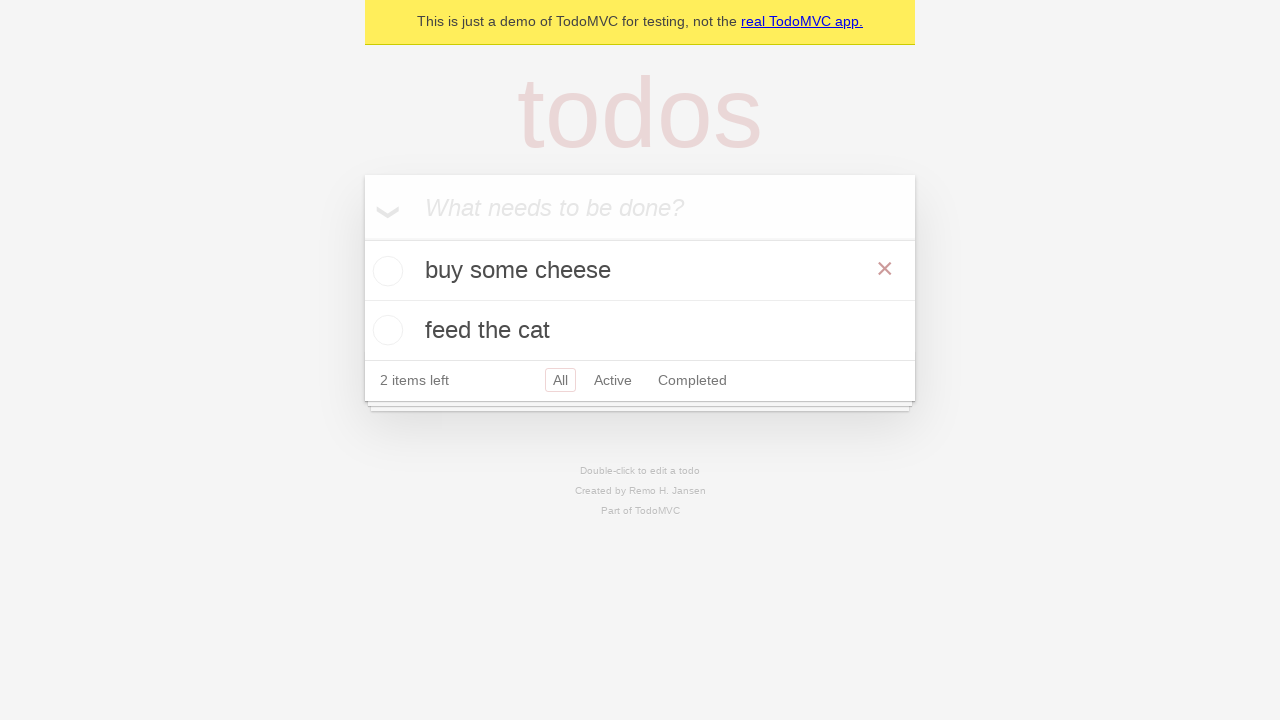